Tests file download functionality by navigating to the download page and clicking on the first download link

Starting URL: http://the-internet.herokuapp.com/

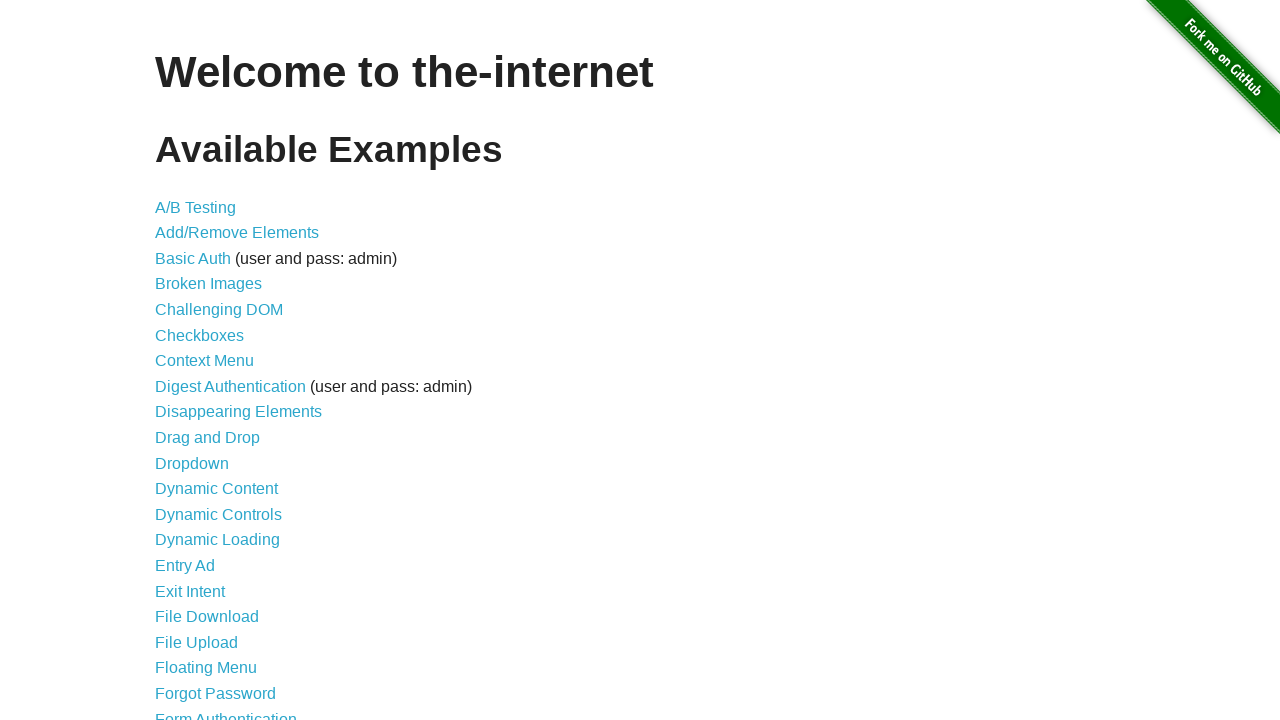

Clicked on the File Download link at (207, 617) on a[href='/download']
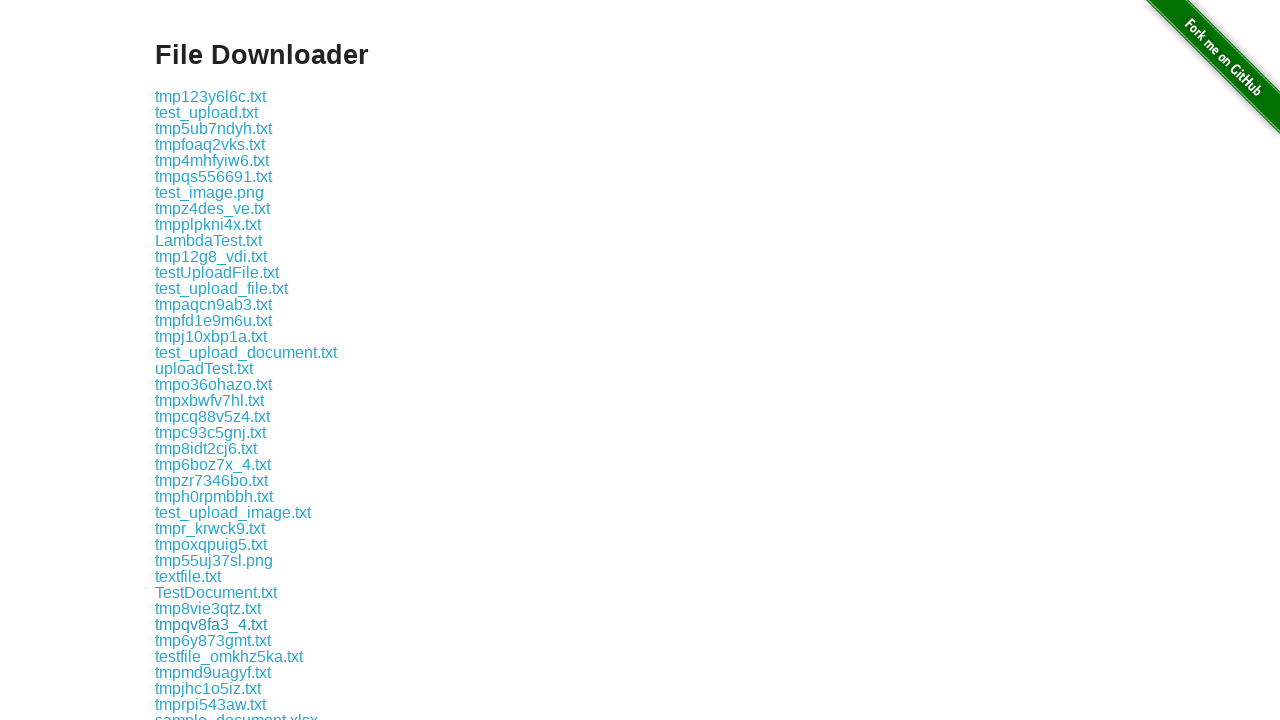

Download page loaded with download links
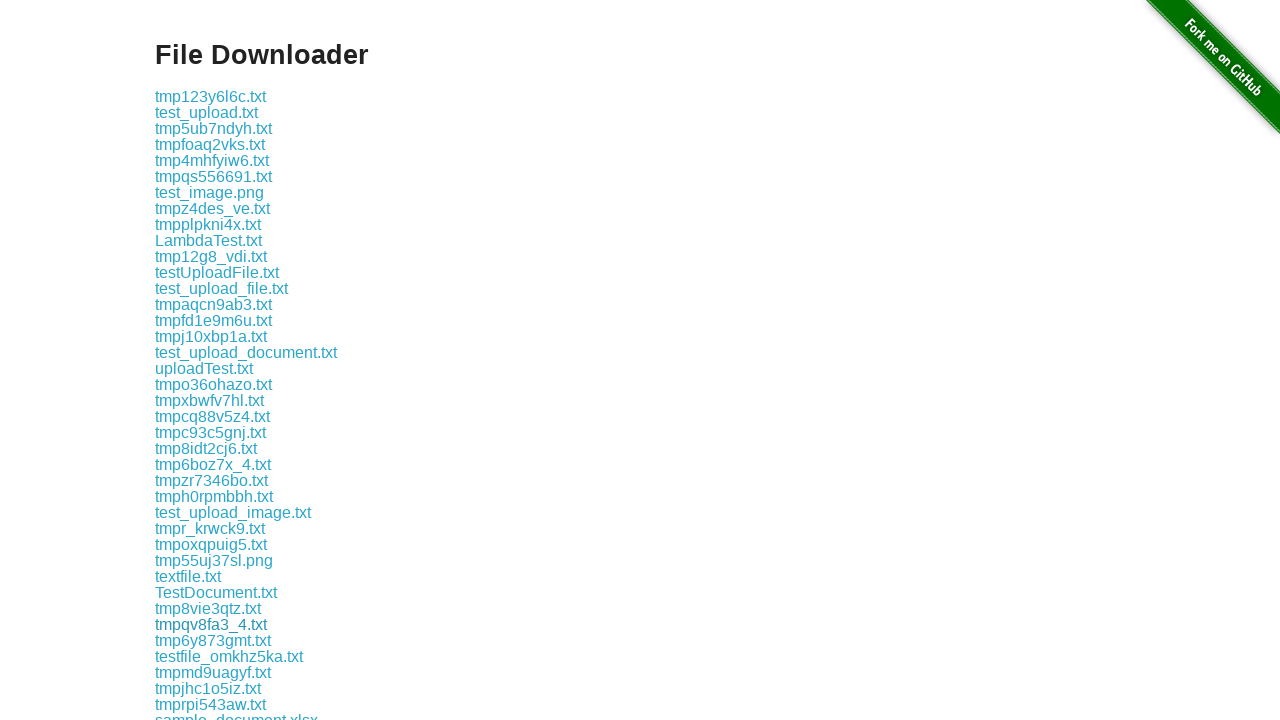

Clicked on the first download link at (210, 96) on #content div a:first-of-type
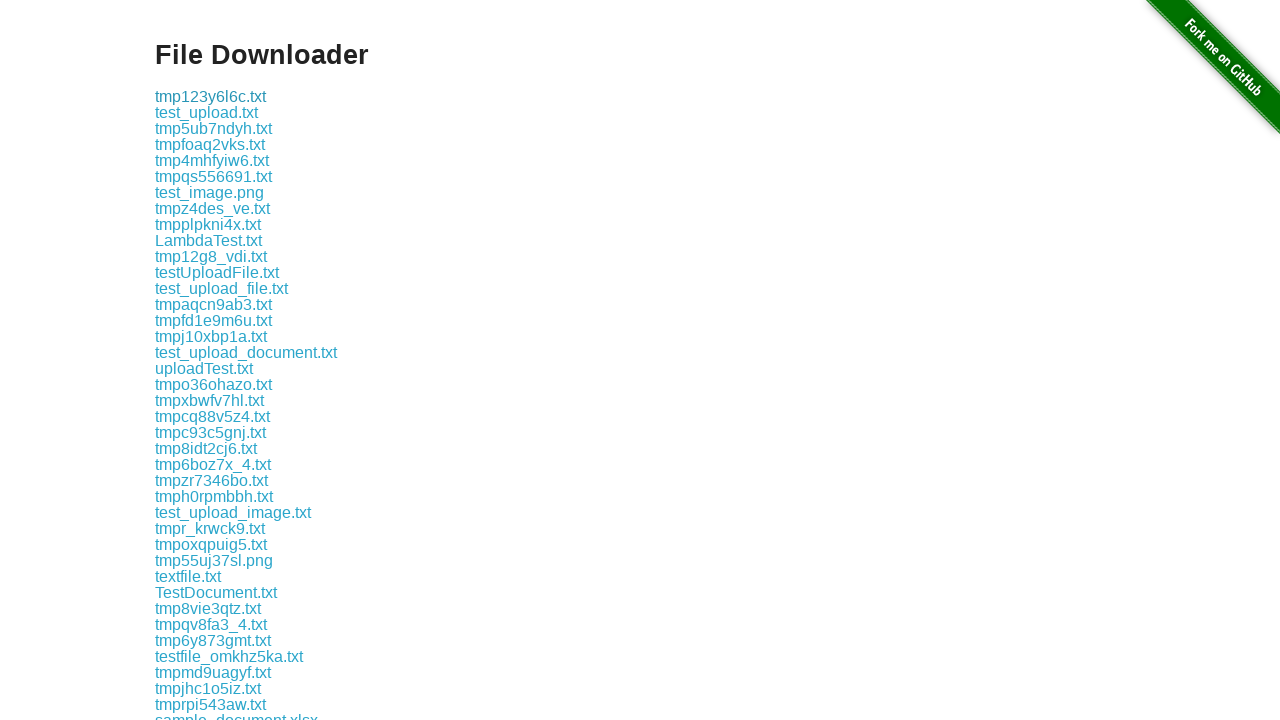

Waited for download to complete
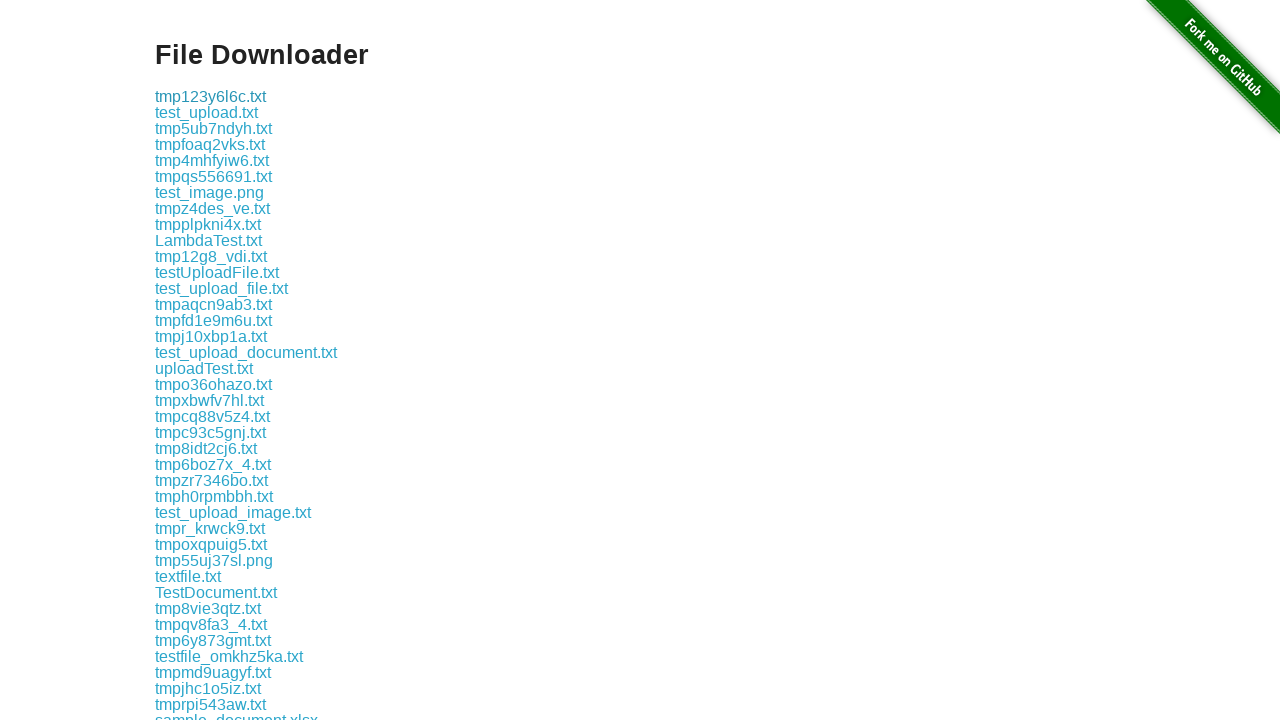

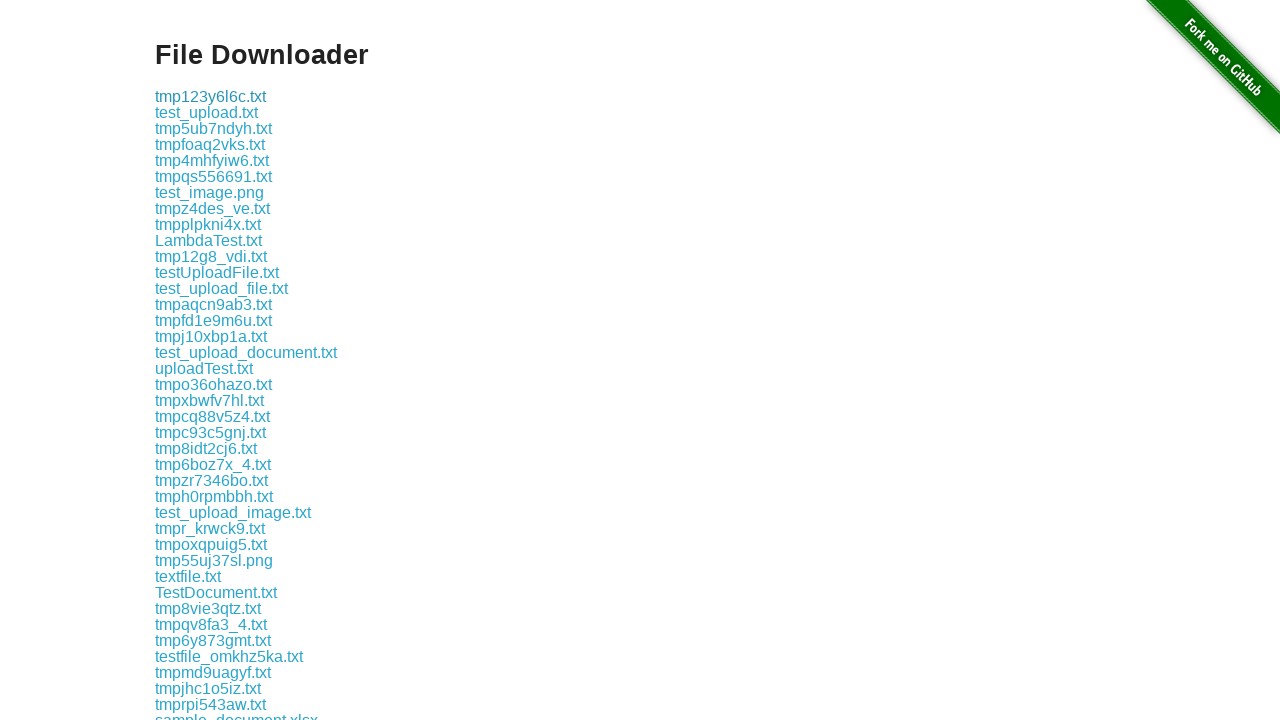